Navigates to Python.org homepage and verifies that event information is displayed in the events widget

Starting URL: https://www.python.org

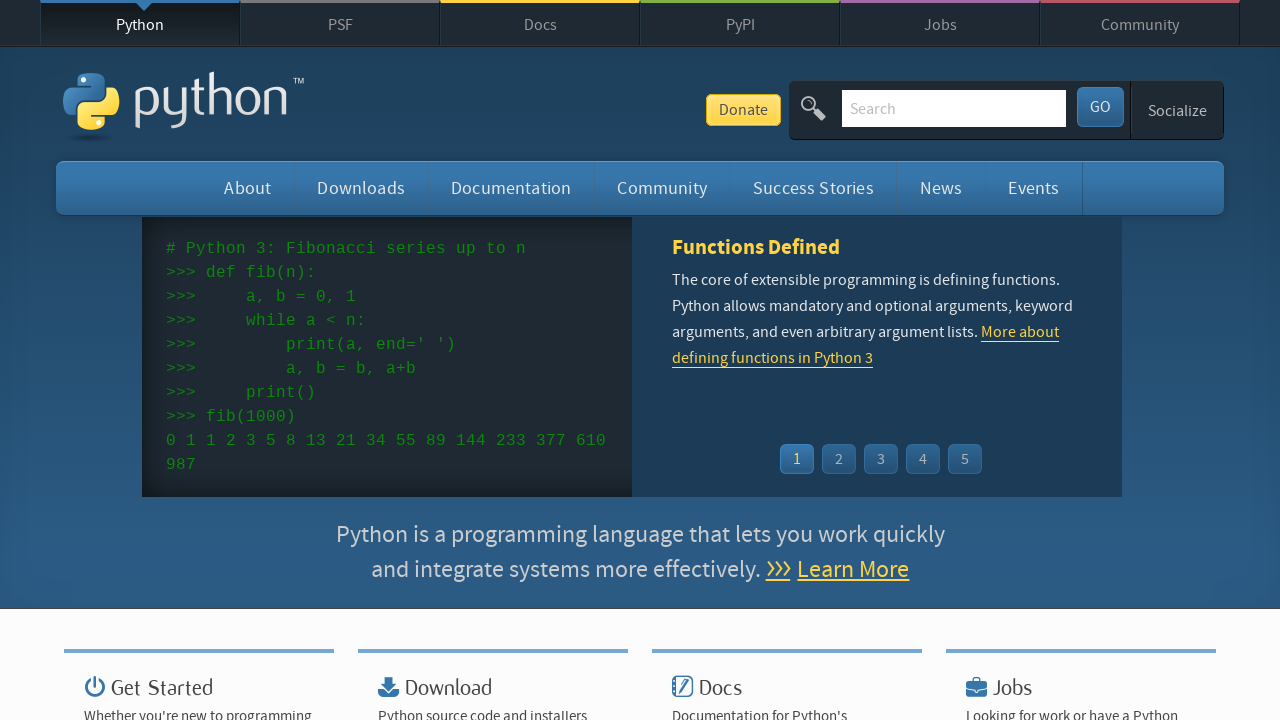

Navigated to Python.org homepage
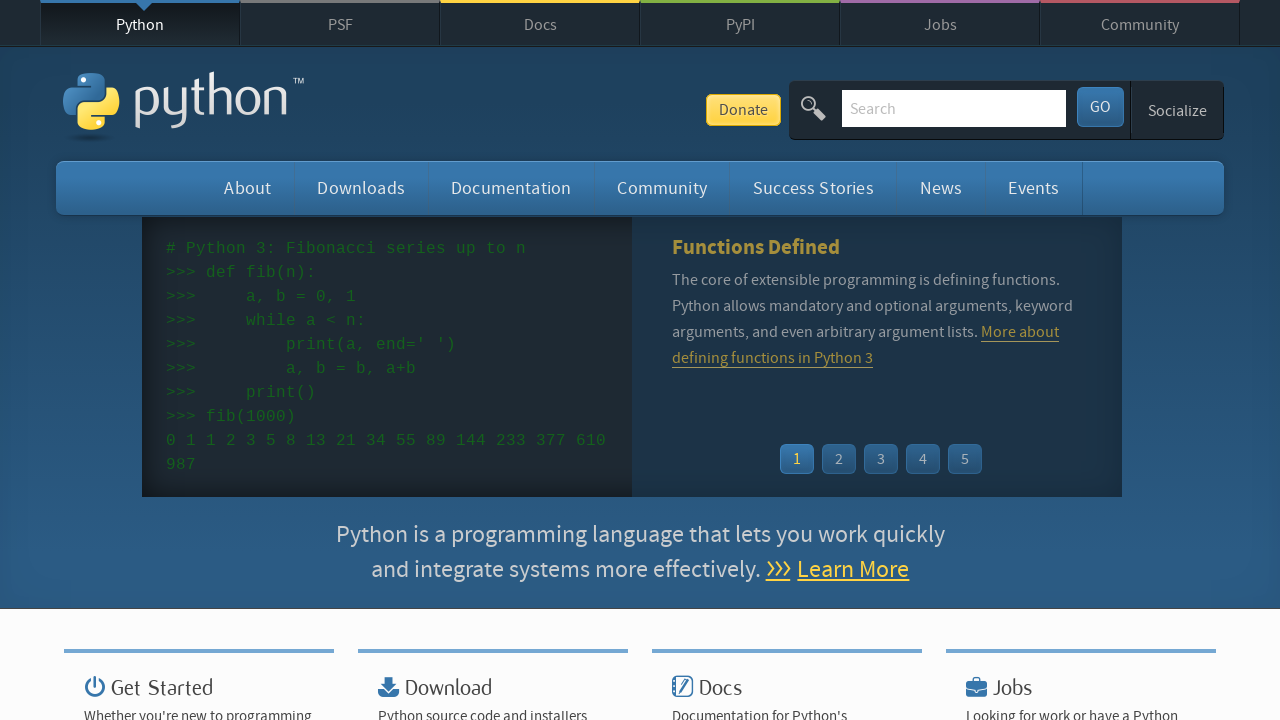

Event date elements loaded in the events widget
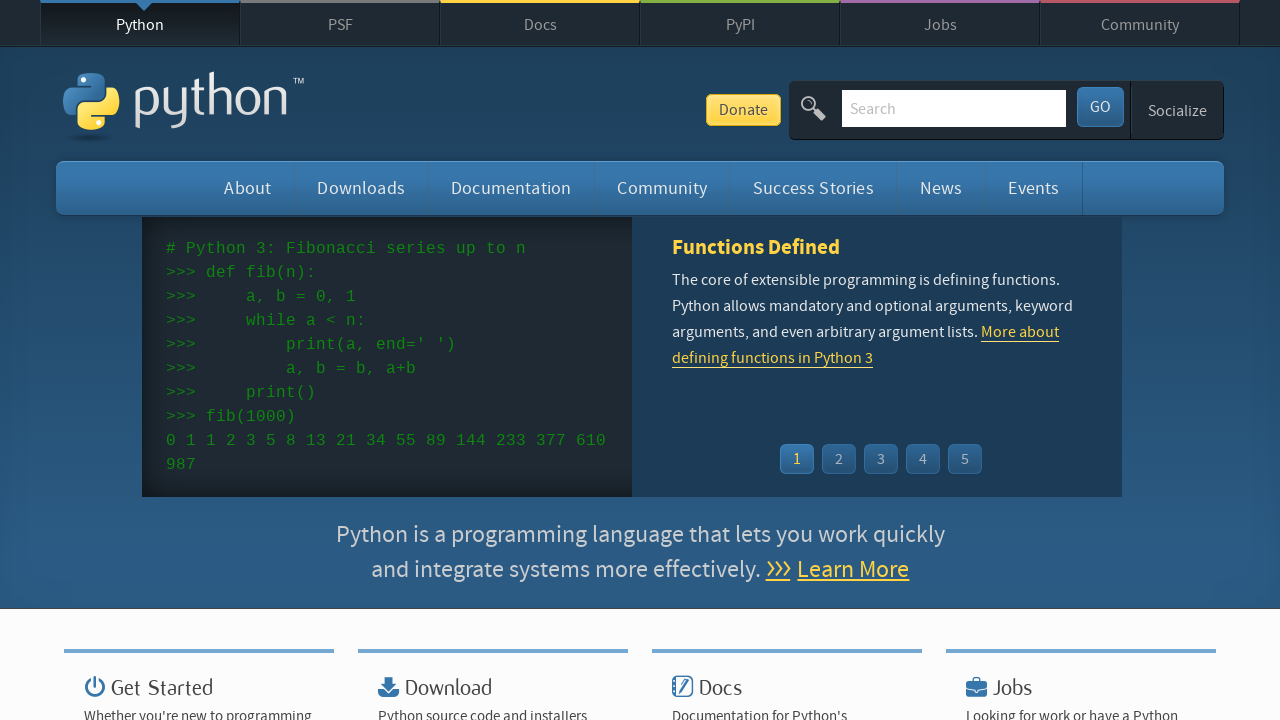

Event name elements loaded in the events widget
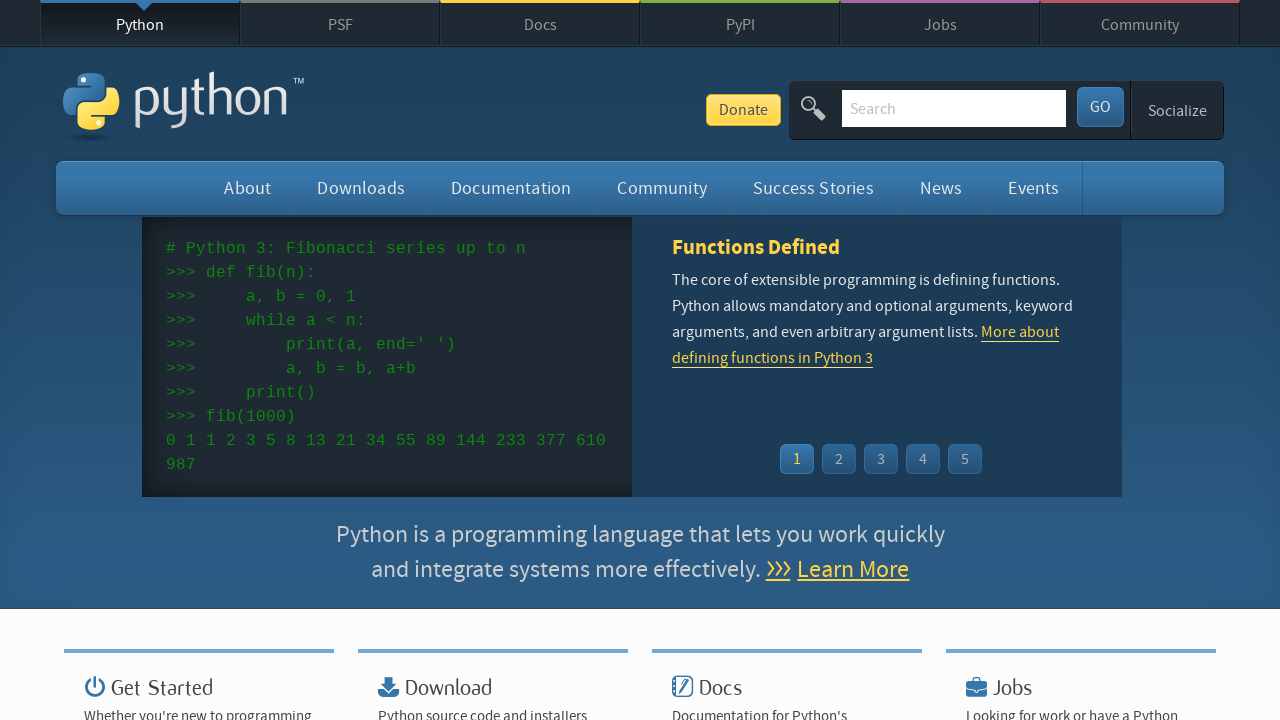

Retrieved all event date elements from the widget
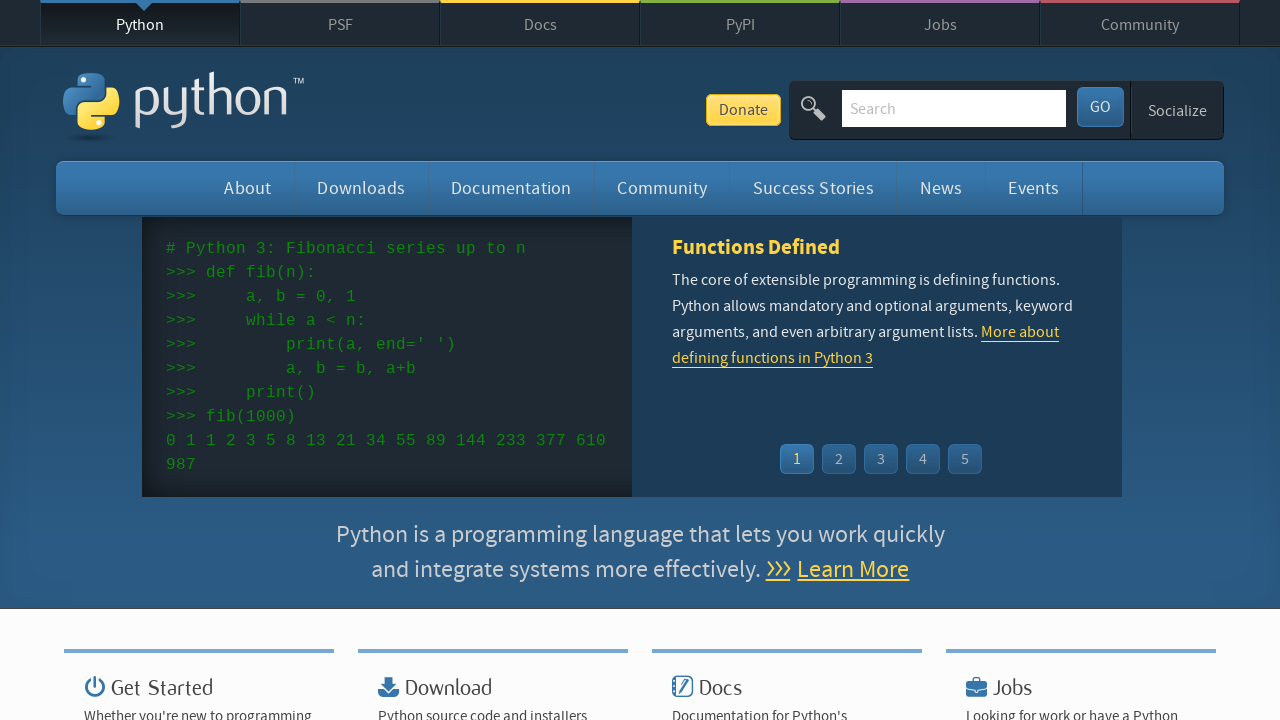

Retrieved all event name elements from the widget
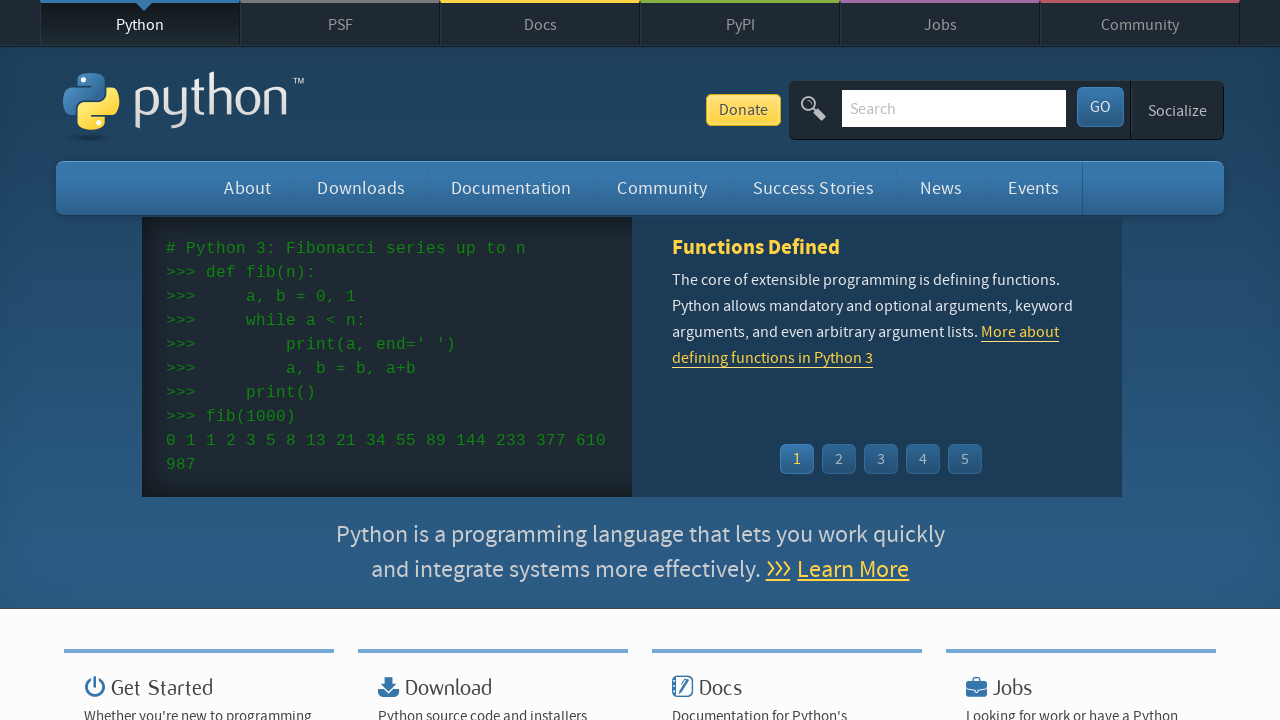

Verified that event dates are present in the widget
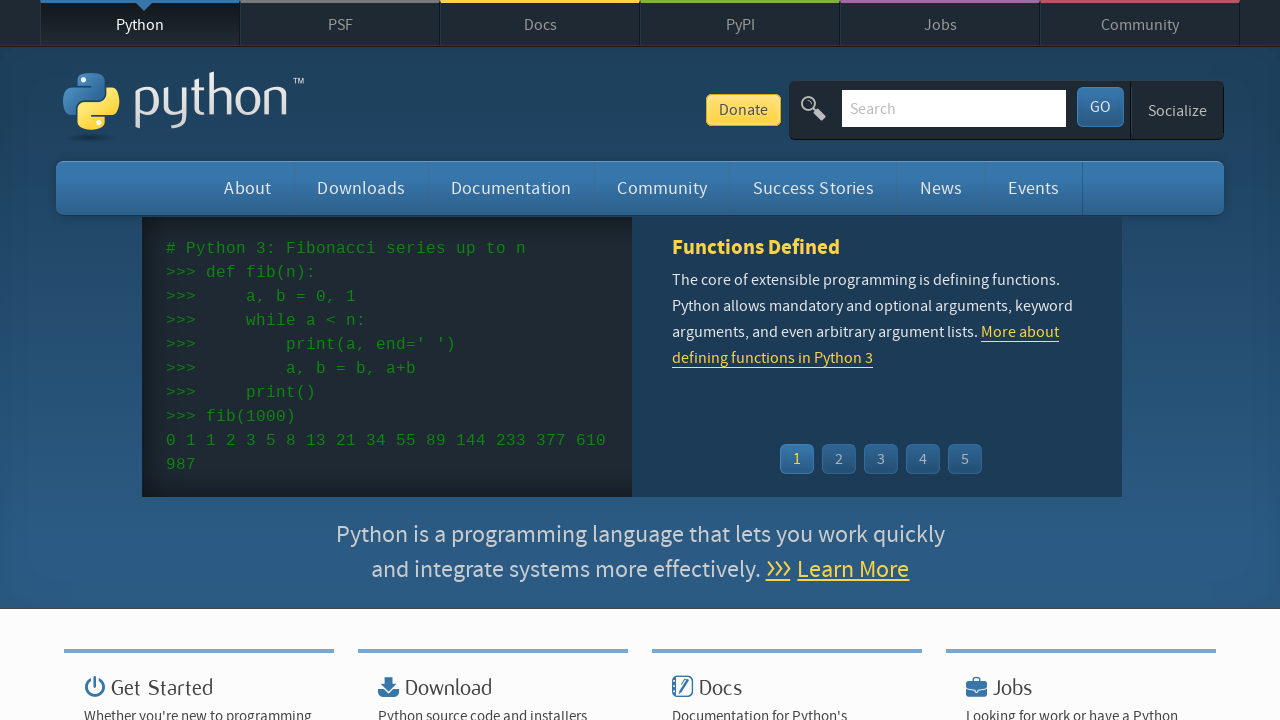

Verified that event names are present in the widget
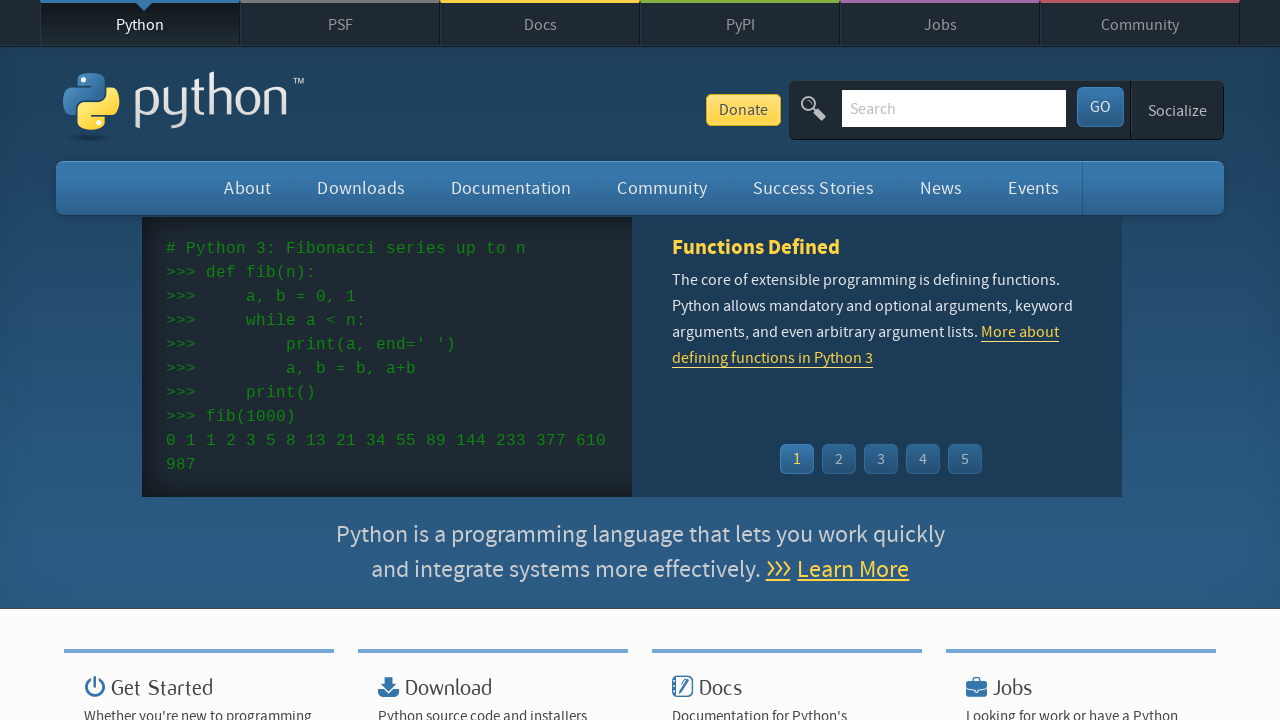

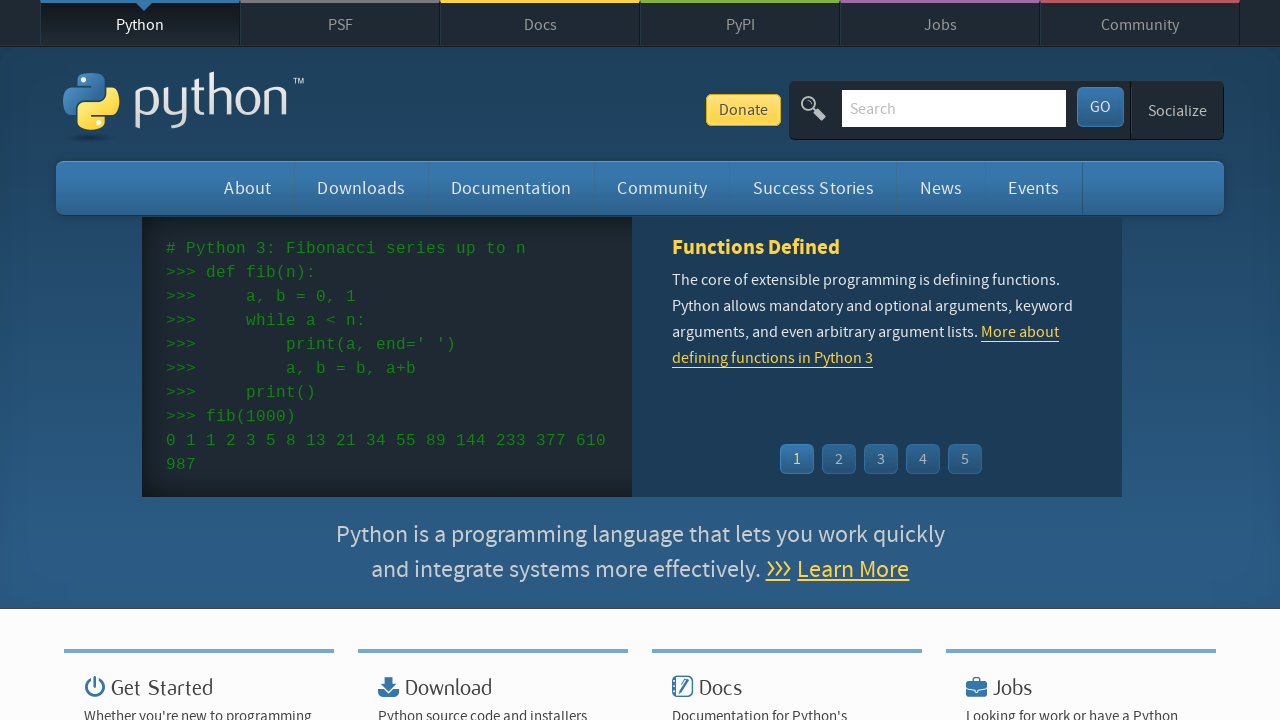